Navigates to the home page, verifies the logo is visible, clicks on the Test Cases button, and verifies navigation to the test cases page

Starting URL: http://automationexercise.com

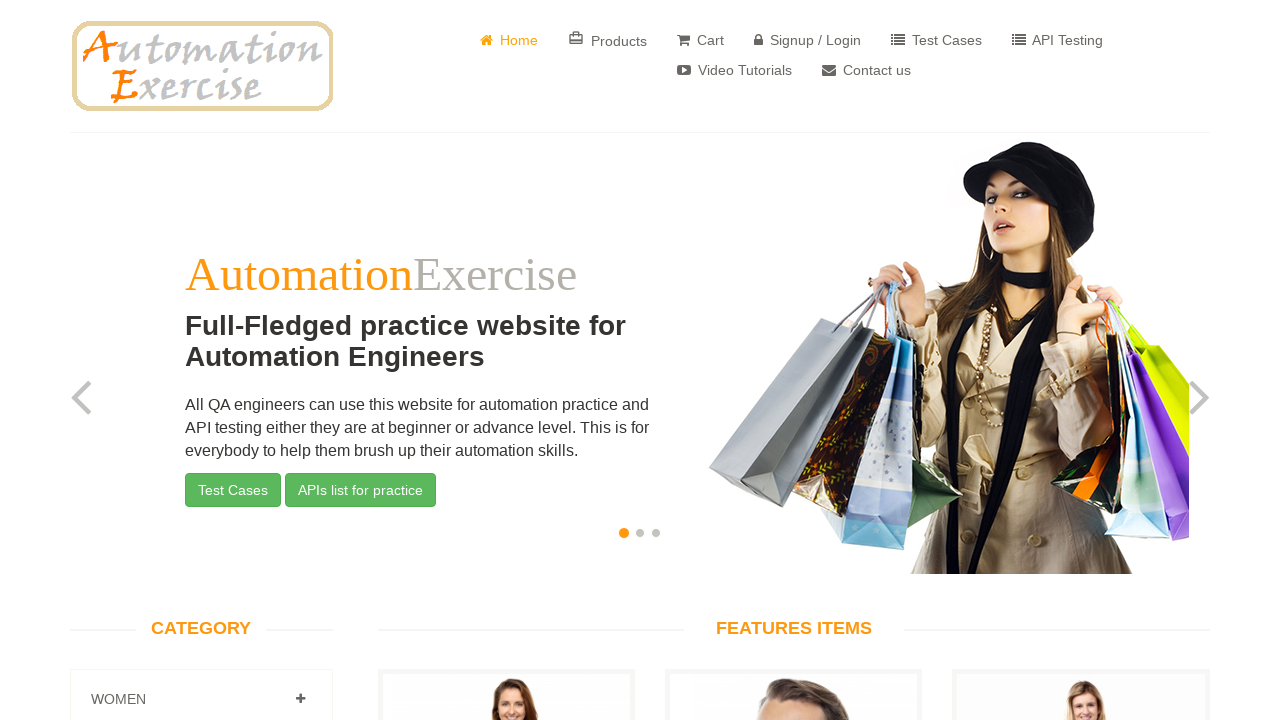

Verified home page logo is visible
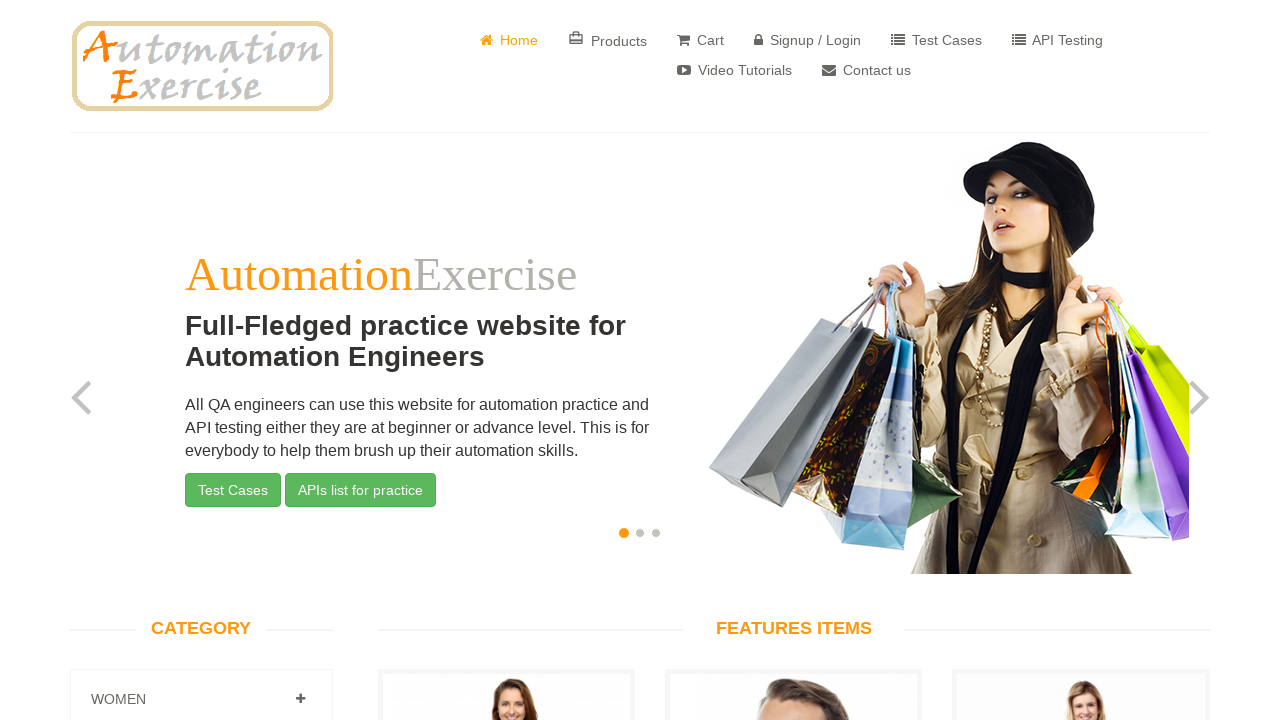

Clicked on Test Cases button at (936, 40) on a:has-text(' Test Cases')
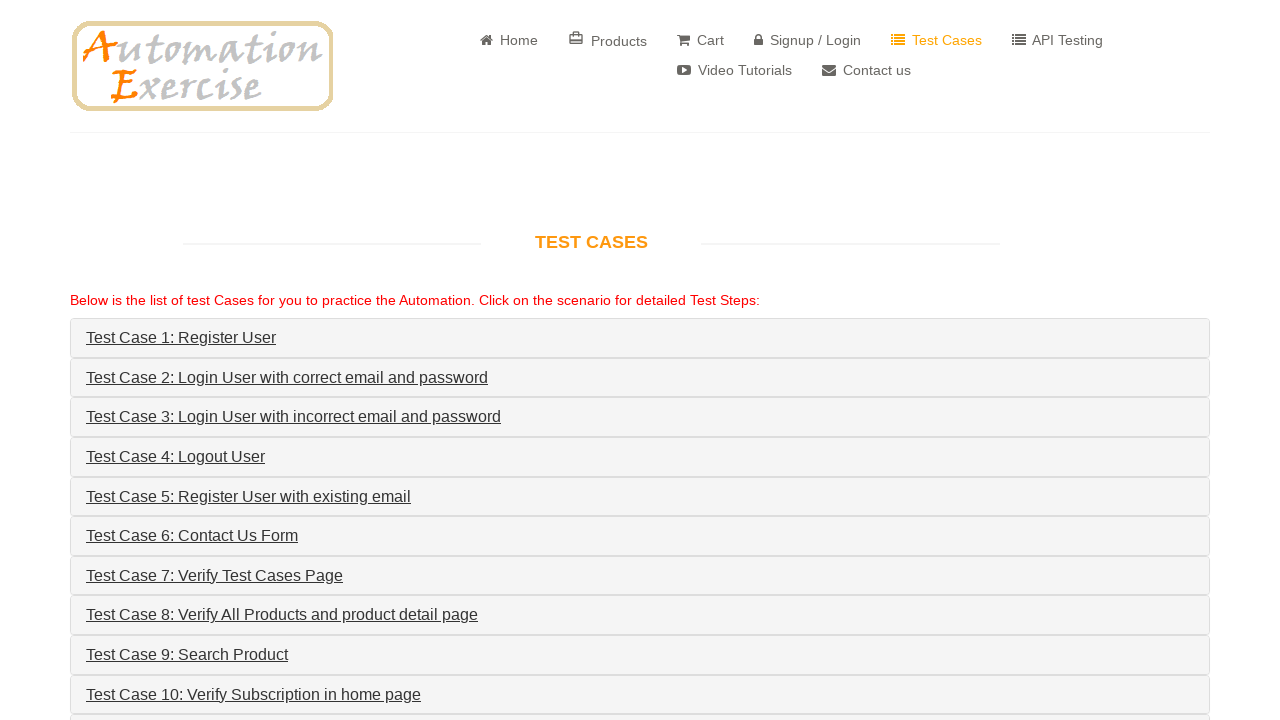

Verified navigation to test cases page - page title is visible
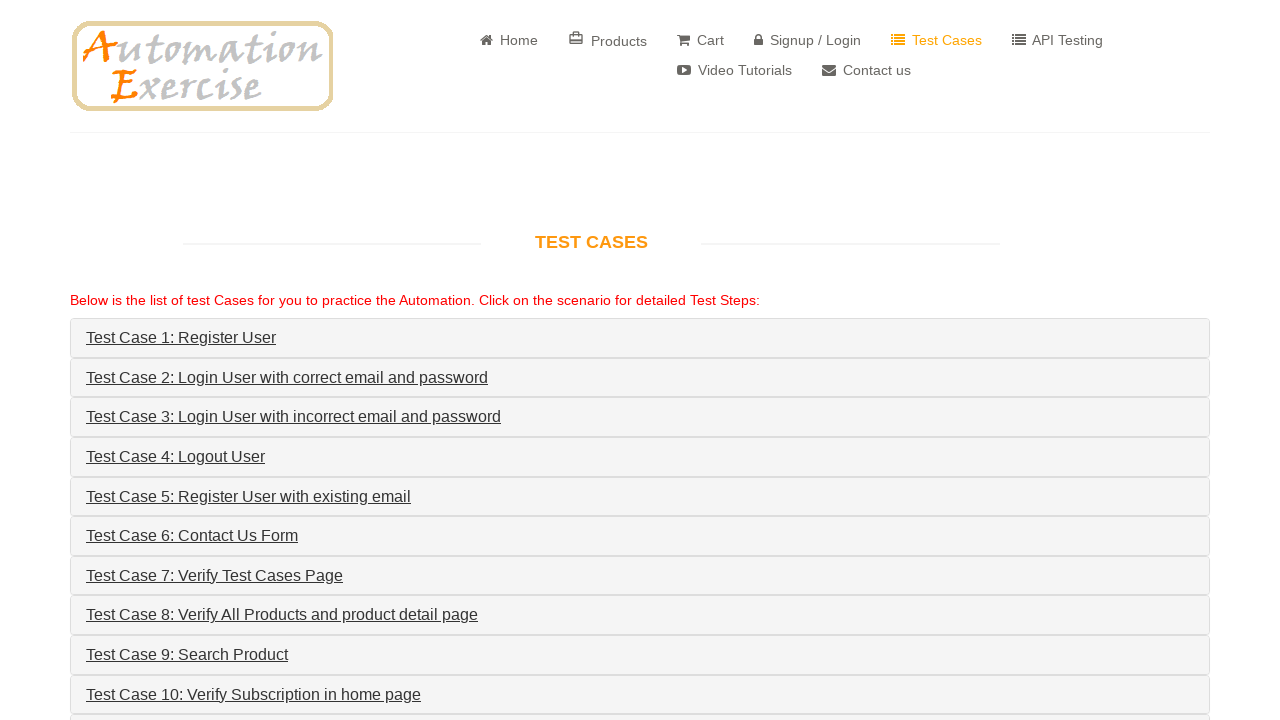

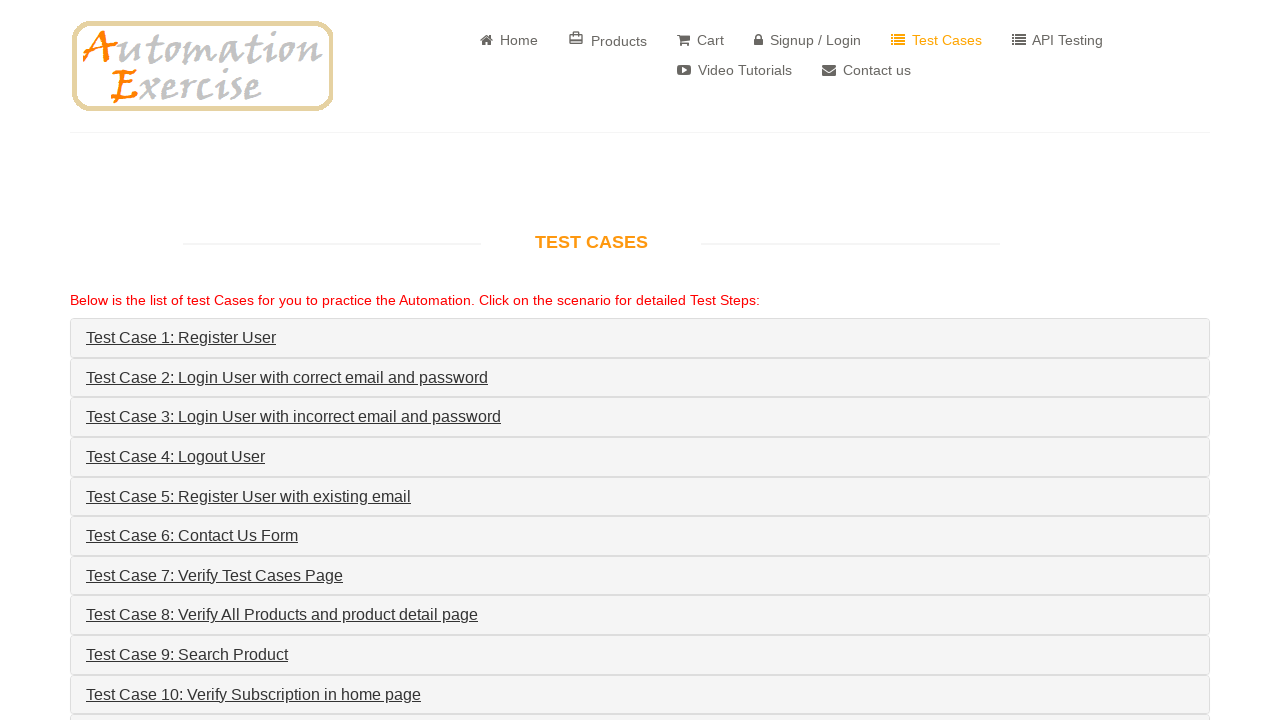